Tests multiple window handling by clicking a link that opens a new window, switching to the new window to read content, then closing it and switching back to the parent window

Starting URL: https://the-internet.herokuapp.com/windows

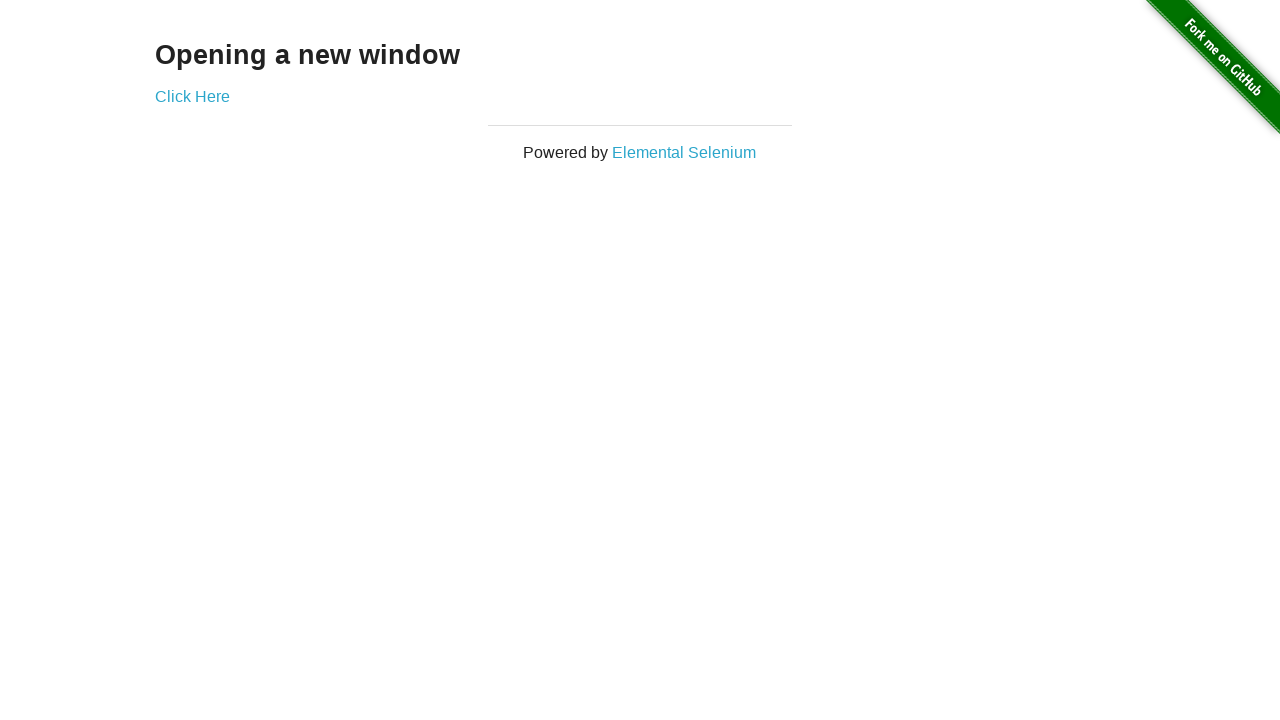

Clicked 'Click Here' link to open new window at (192, 96) on text=Click Here
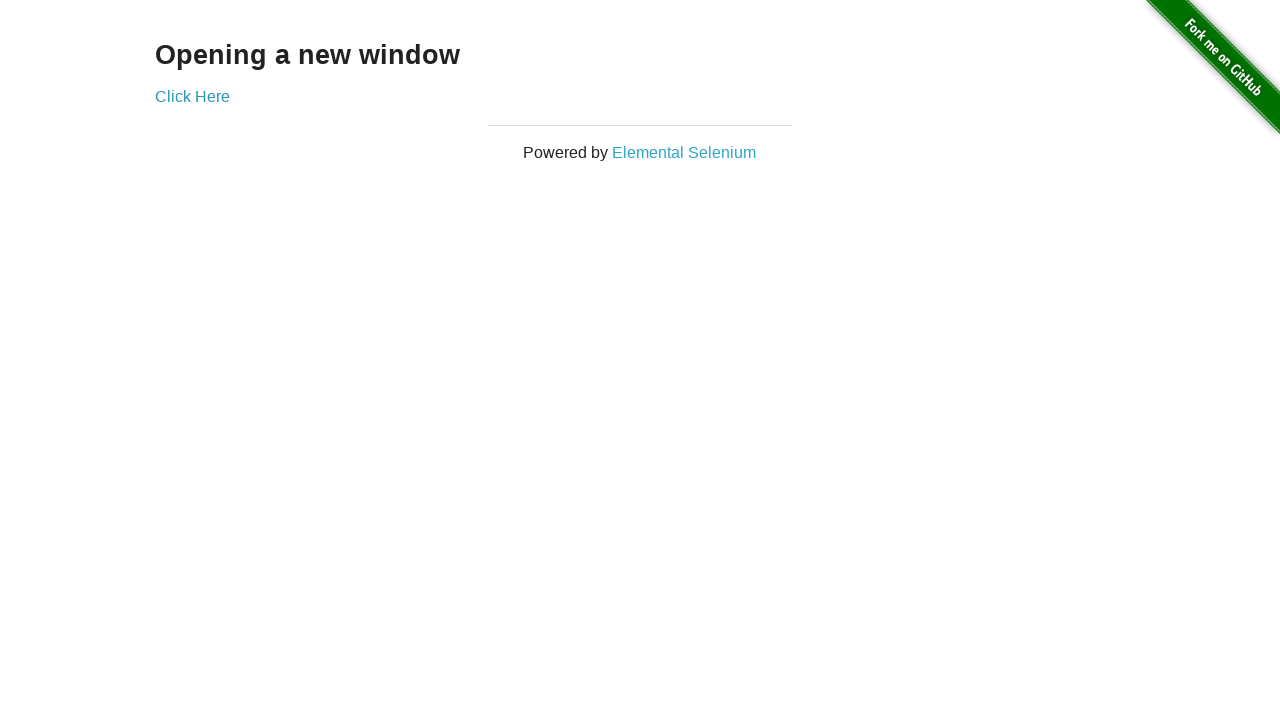

Captured new window page object
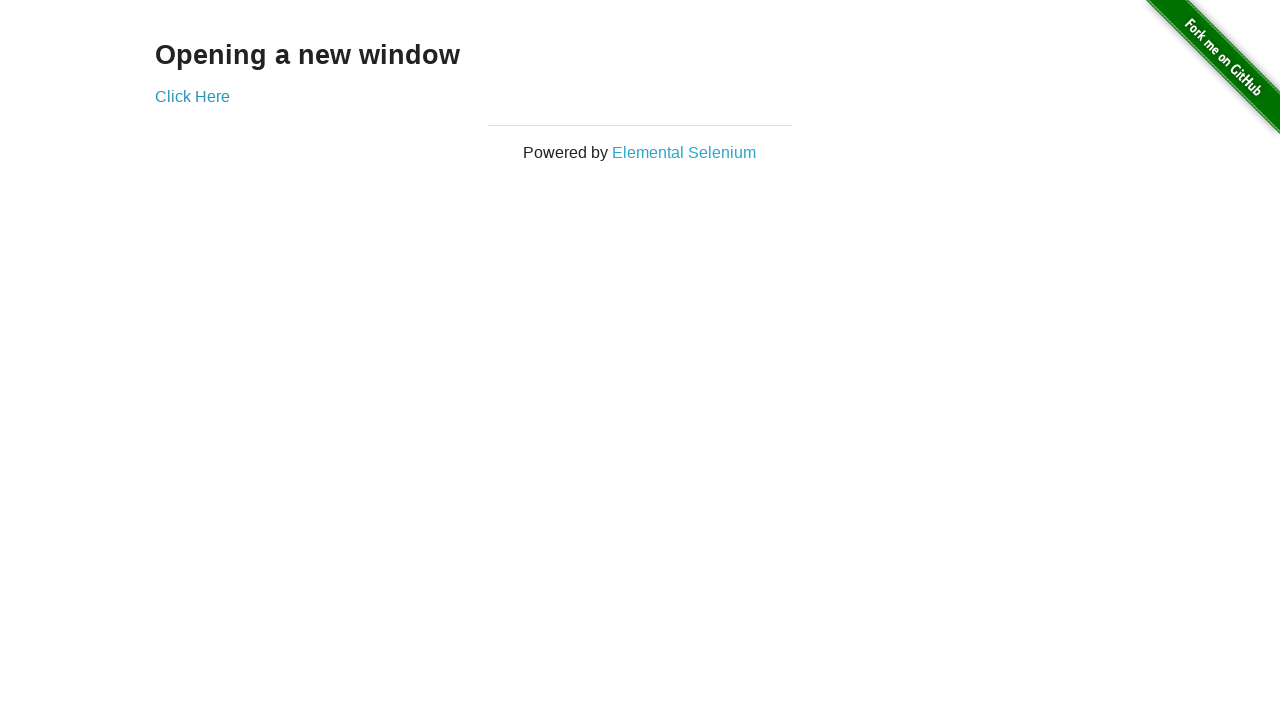

Waited for h3 heading to load in new window
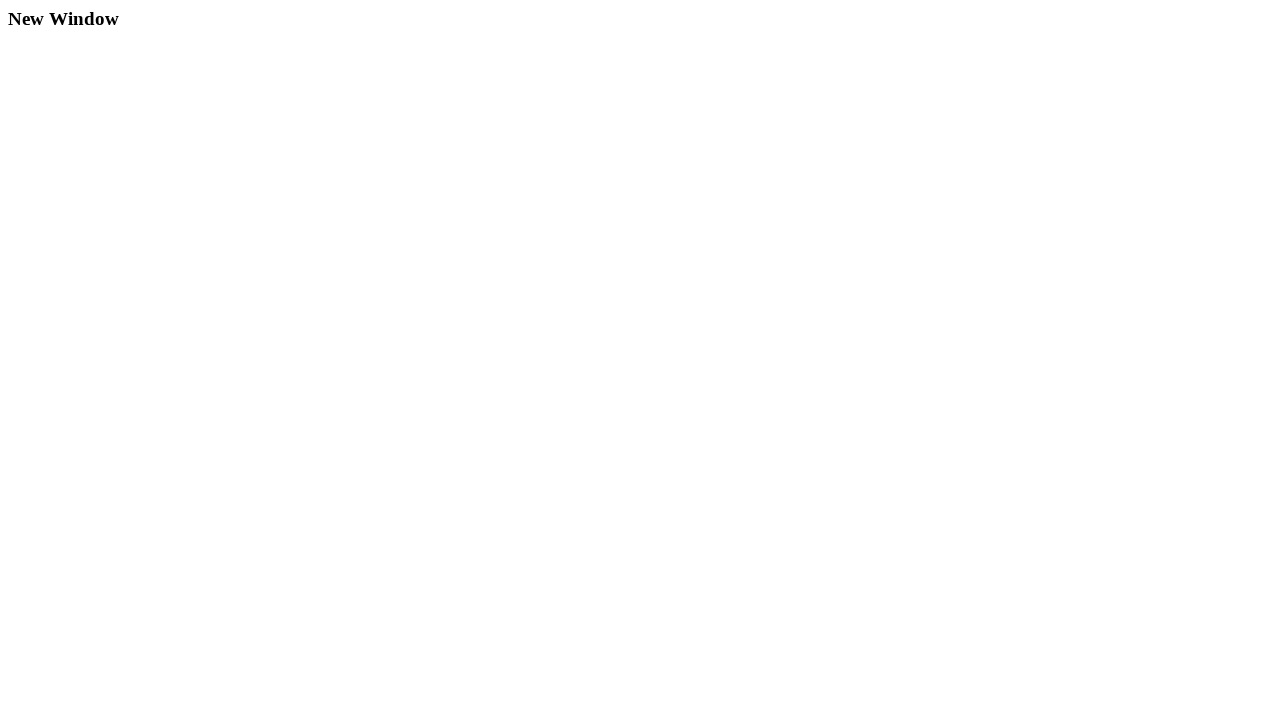

Read heading text from new window: 'New Window'
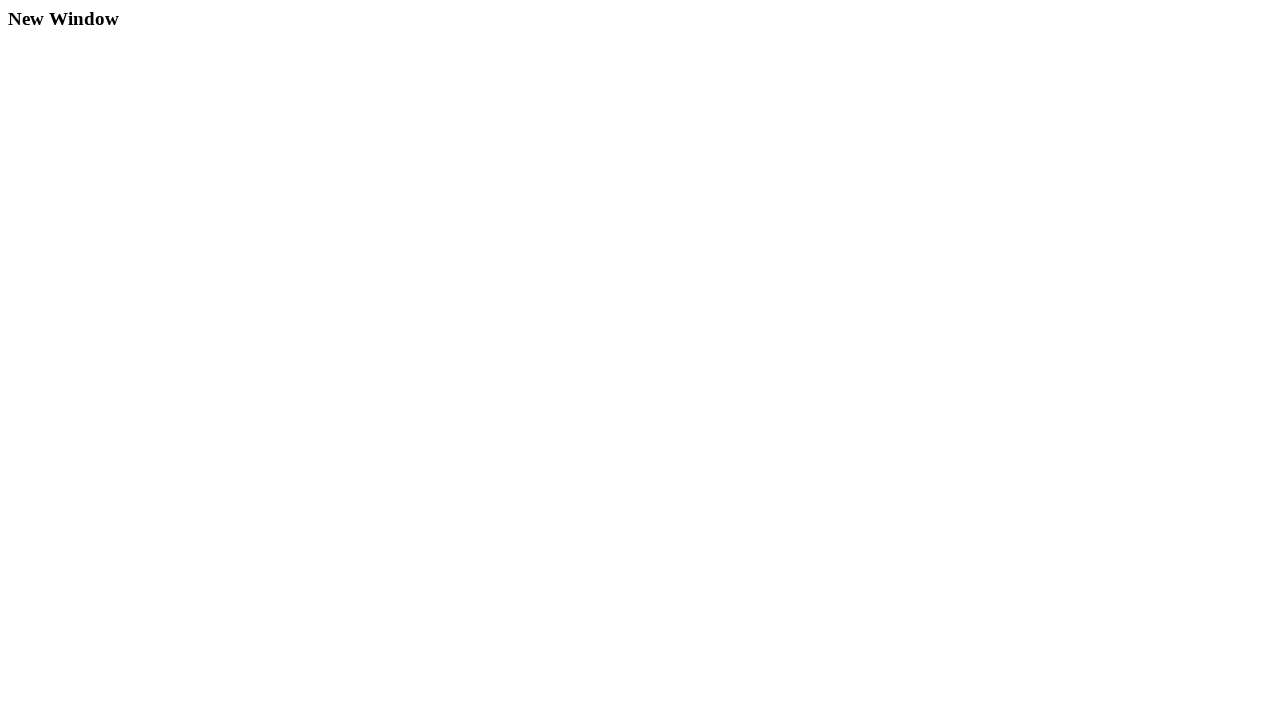

Closed new window
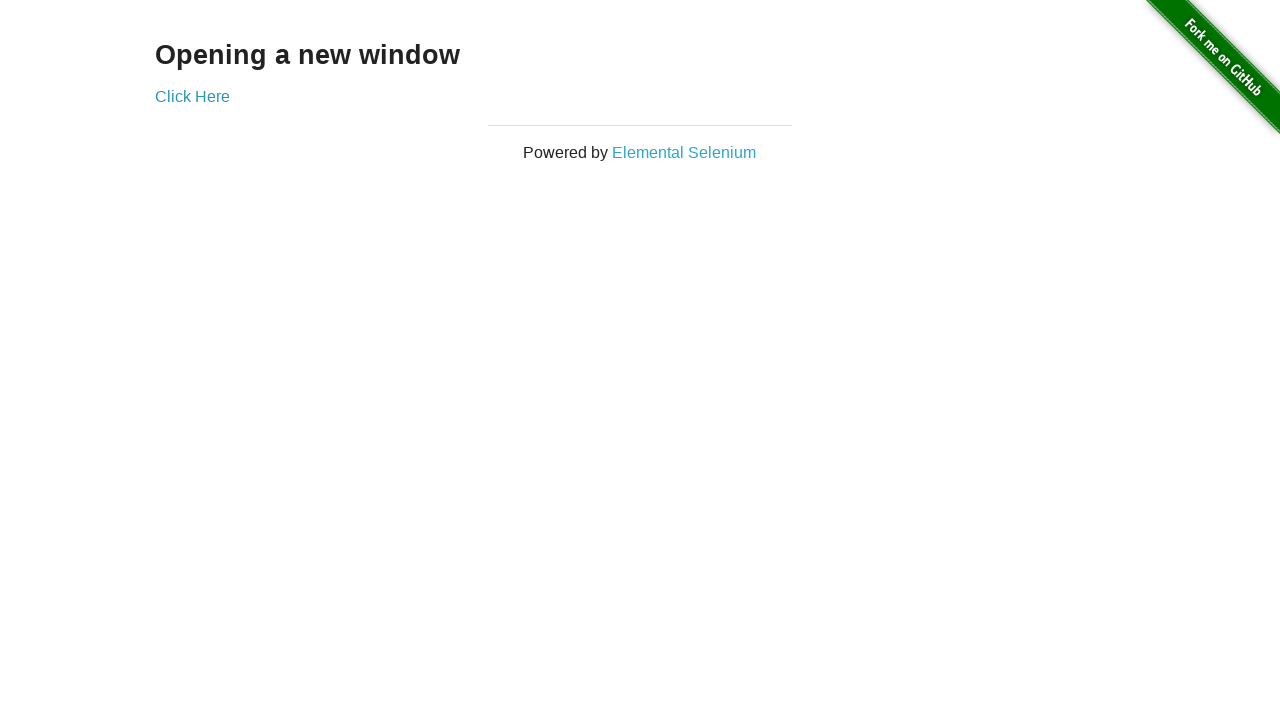

Verified h3 heading is present on original page after closing new window
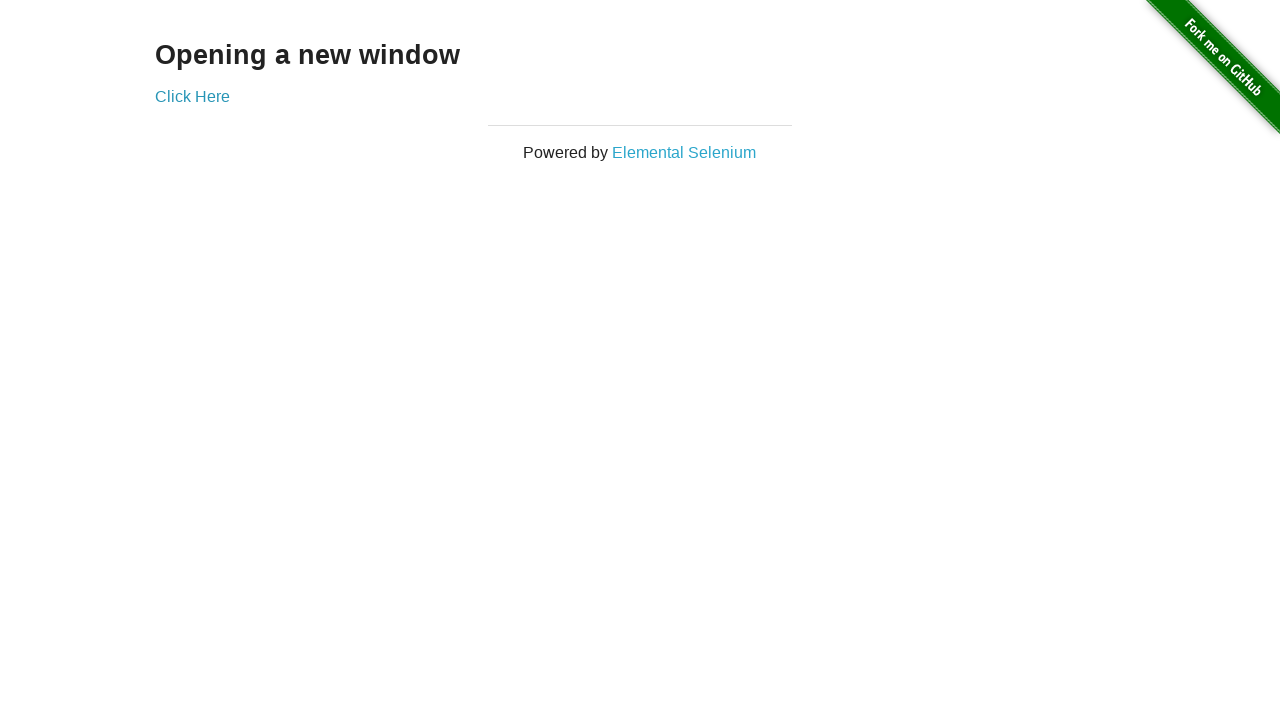

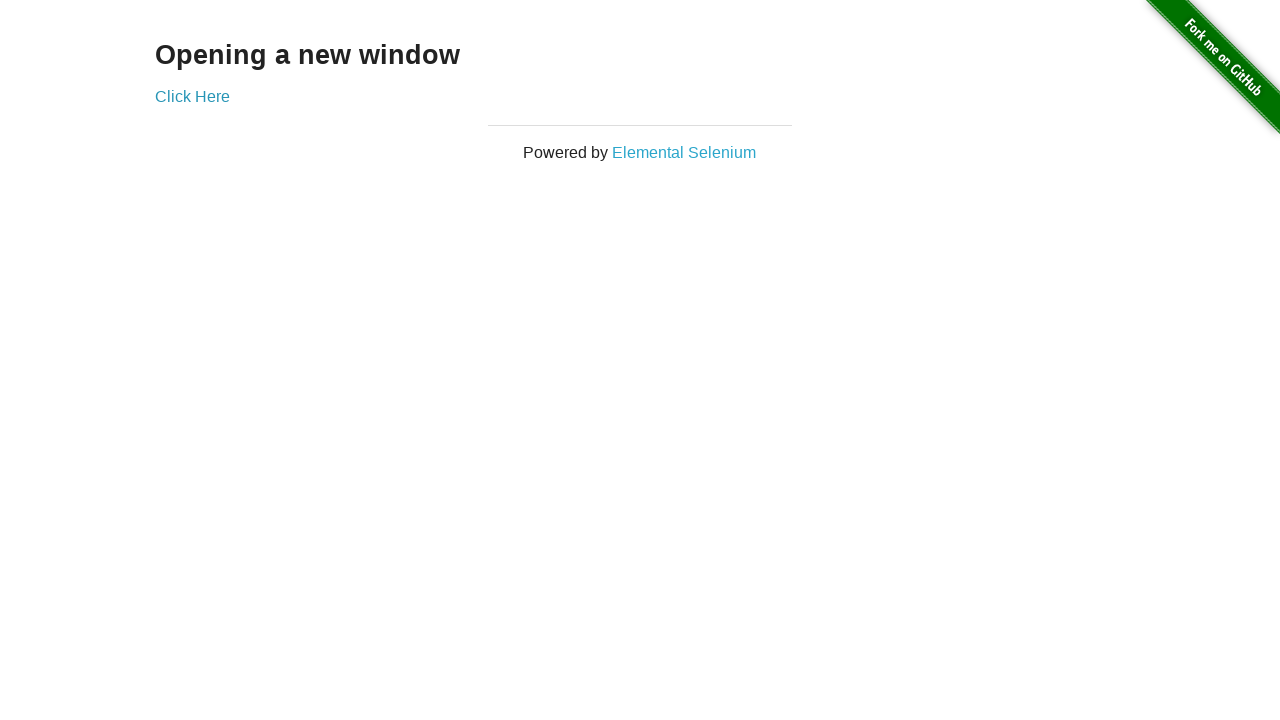